Tests single window handling by clicking a button to open a new window, switching to it, navigating through menu items (Browser, Alert), verifying elements load, then closing the child window and switching back to the parent.

Starting URL: https://leafground.com/window.xhtml

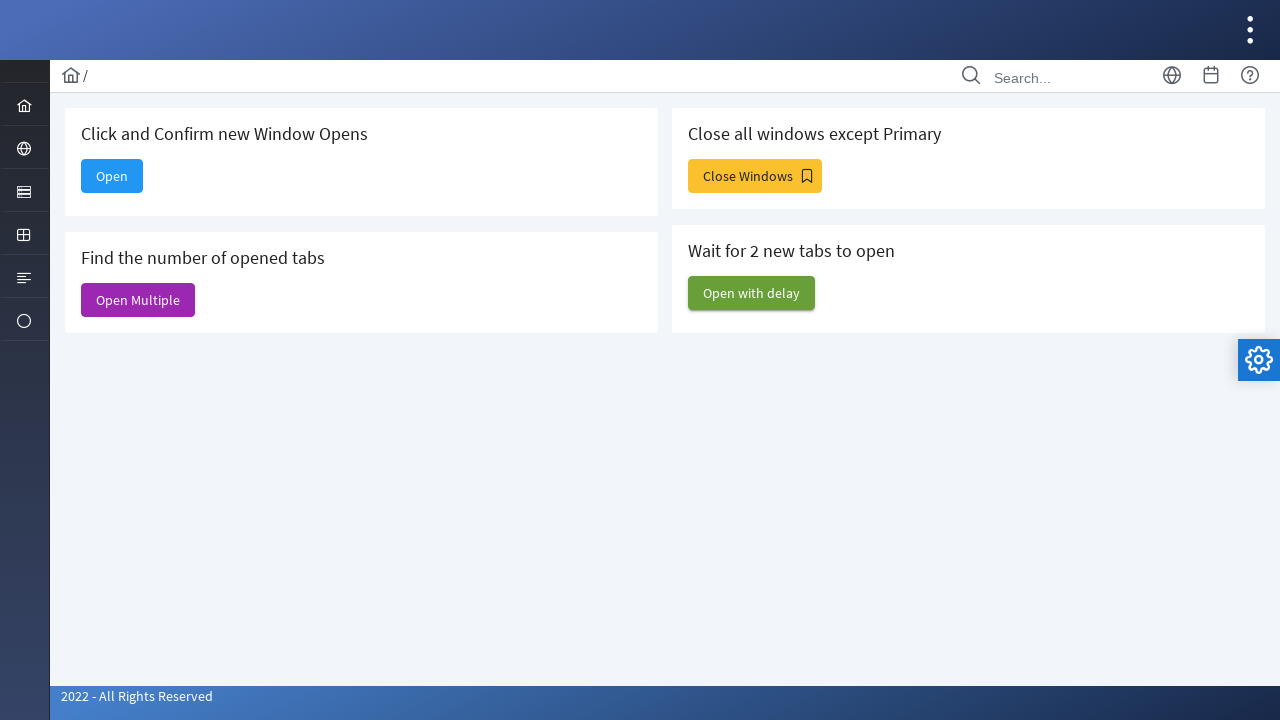

Clicked 'Open' button to launch new window at (112, 176) on xpath=//*[text()='Open']//parent::button
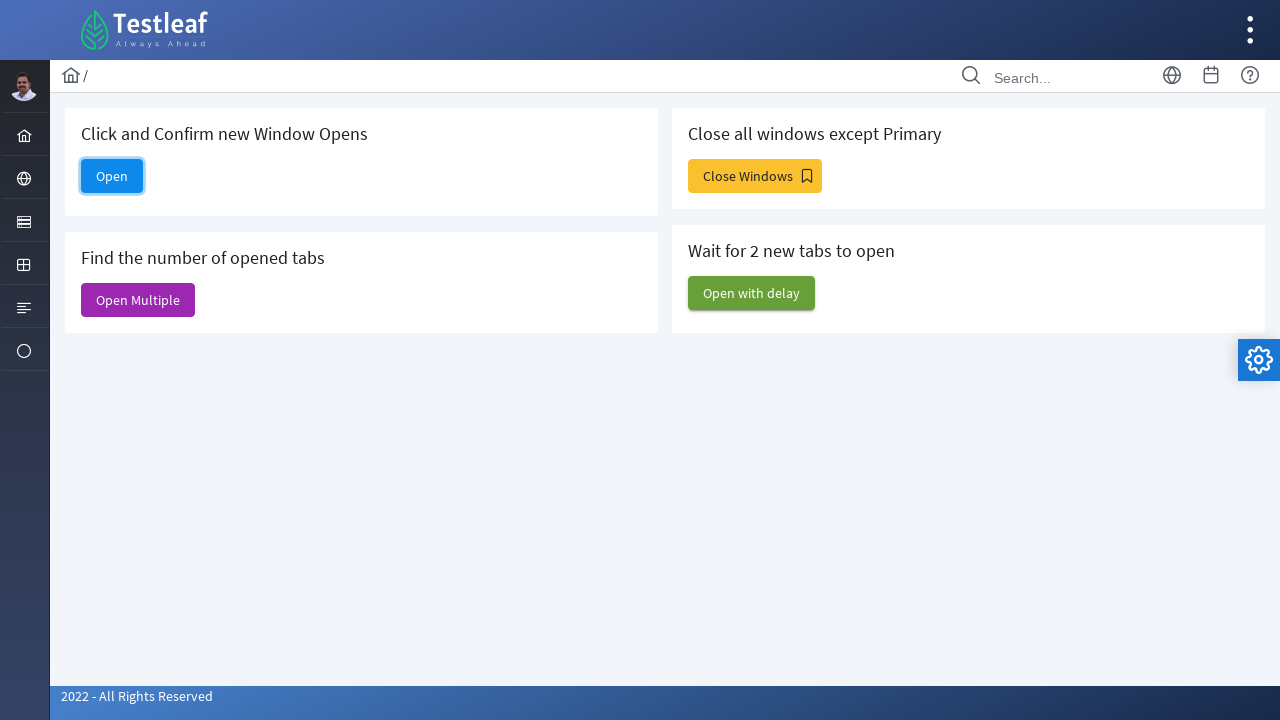

New window opened and loaded
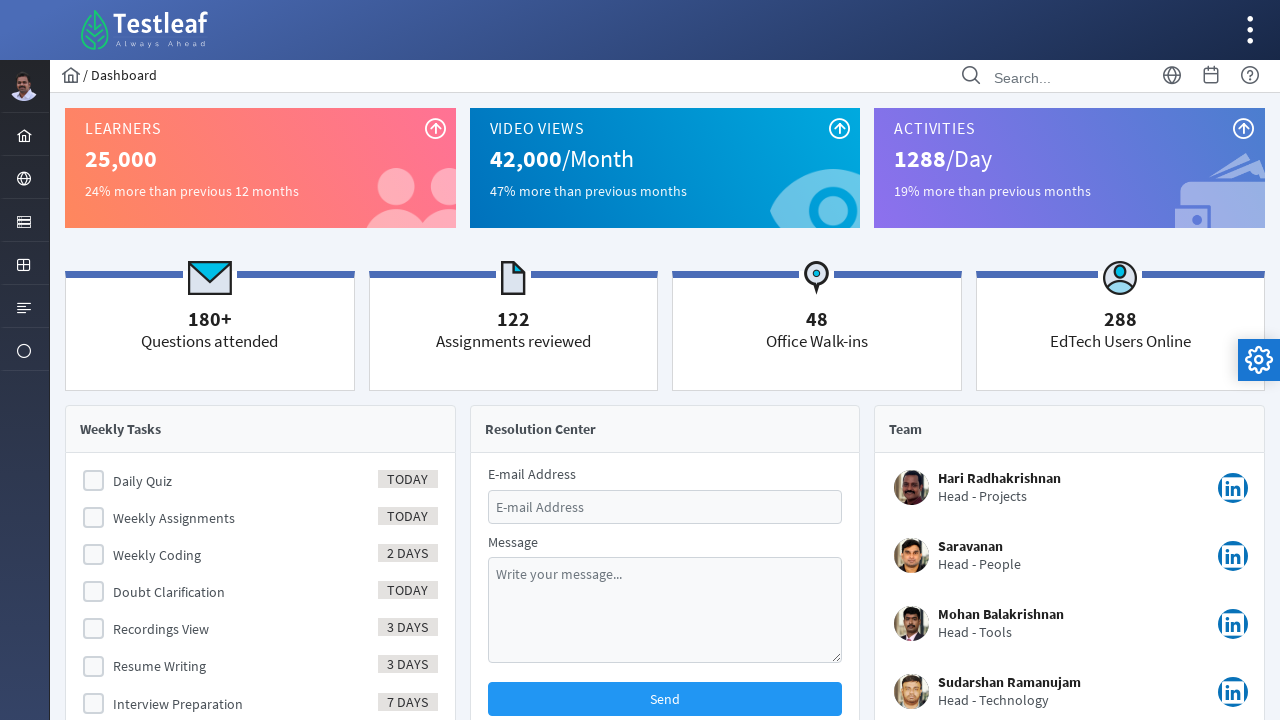

Verified 'Browser' link exists in new window
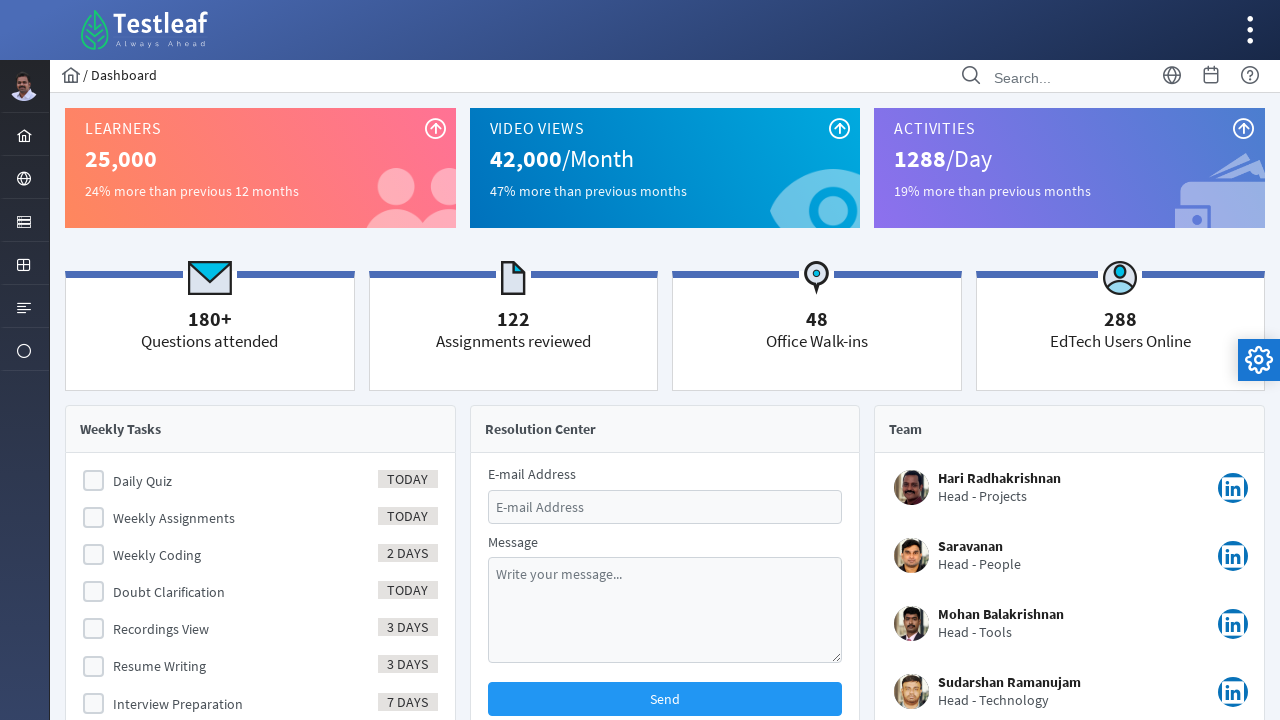

Clicked 'Browser' link in menu at (24, 178) on xpath=//*[text()='Browser']//ancestor::a
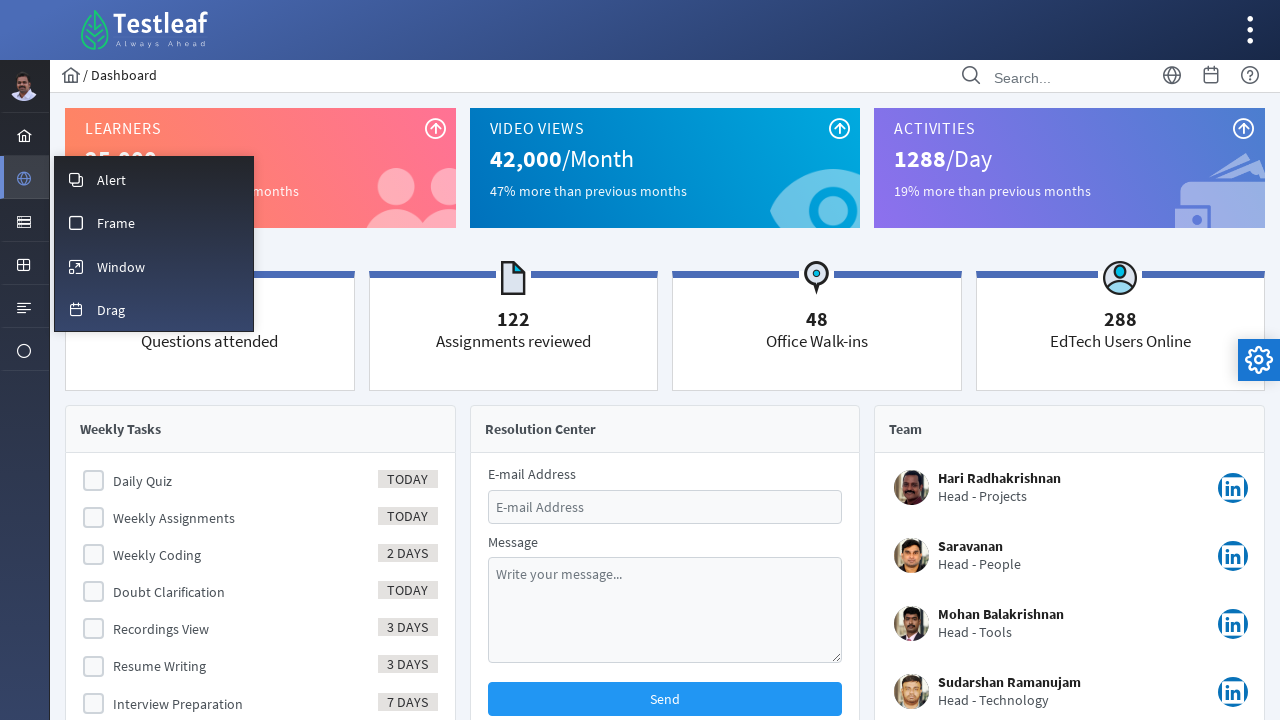

Clicked 'Alert' link in menu at (154, 179) on xpath=//*[text()='Alert']//ancestor::a
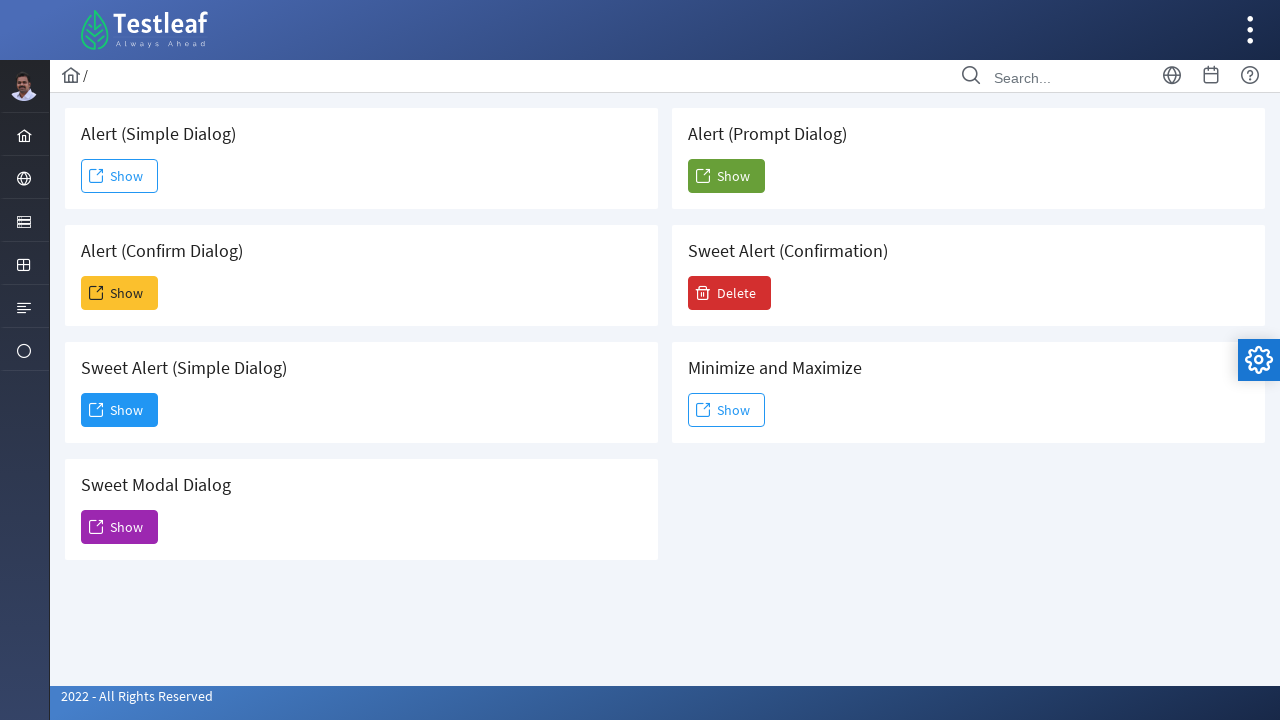

Alert page loaded and 'Show' button is visible
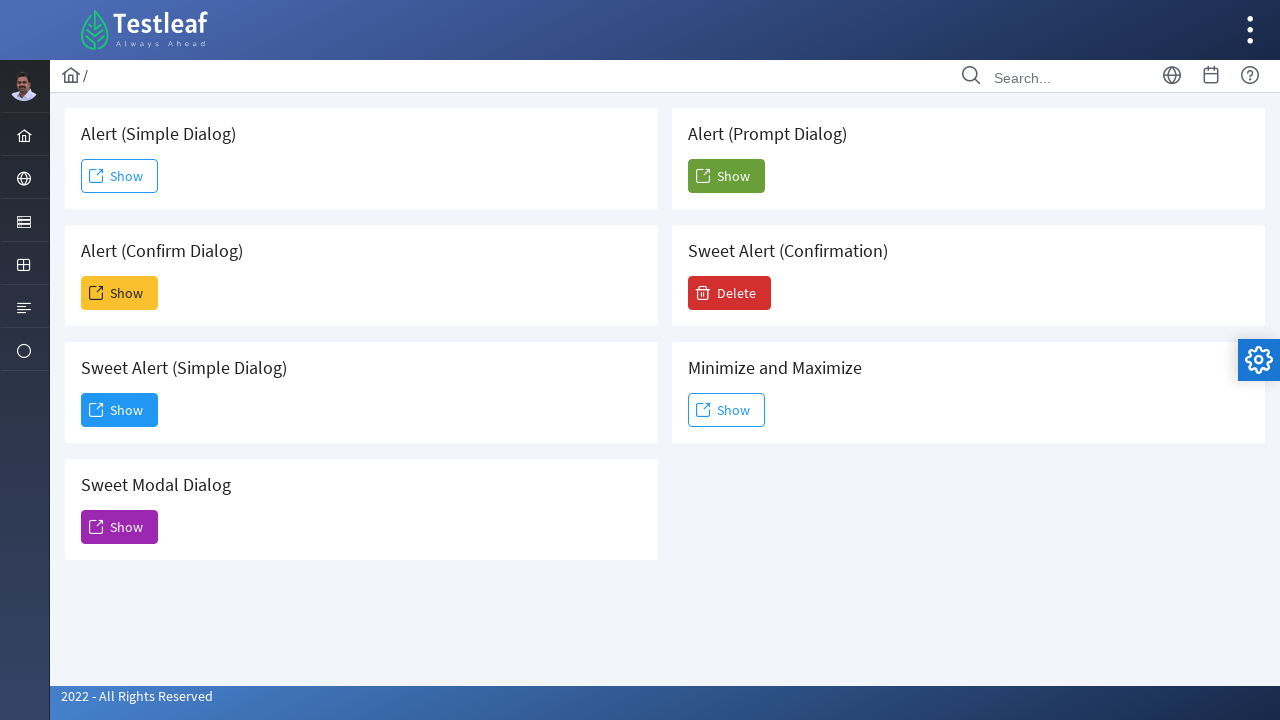

Closed child window
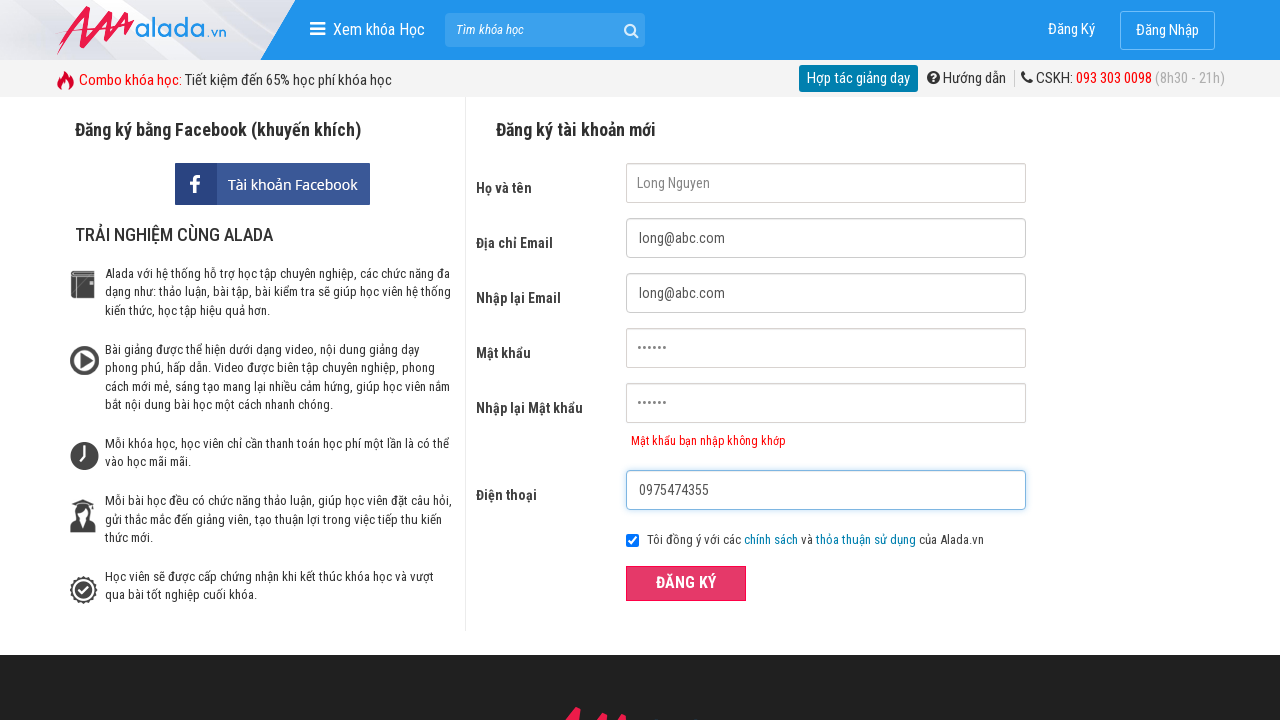

Switched focus back to parent window
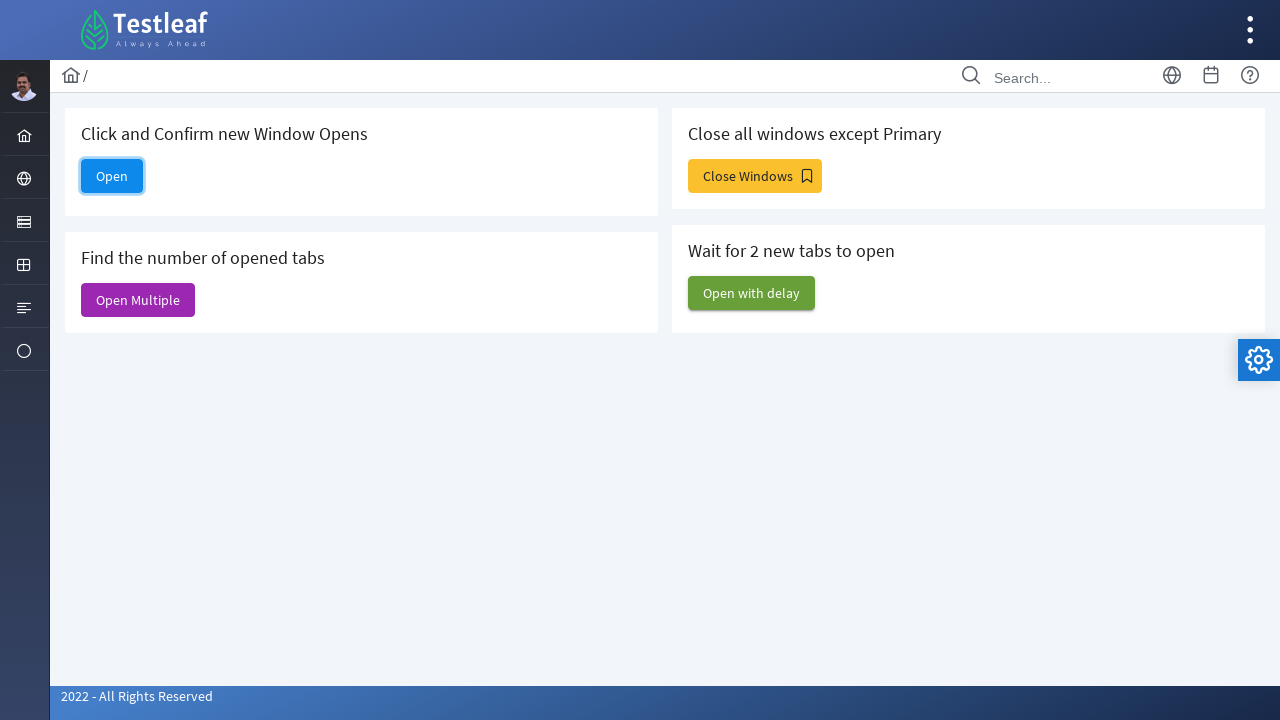

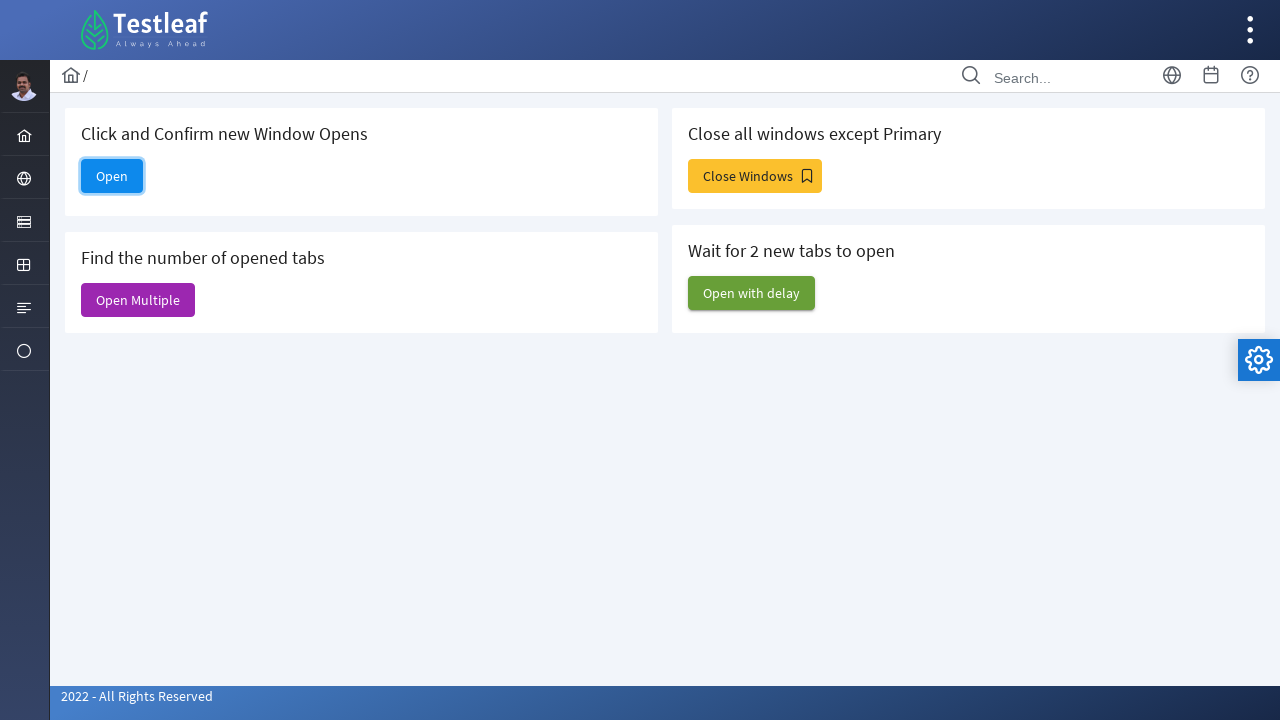